Tests book search functionality on DemoQA by searching for "Guide" and verifying Git Pocket Guide book appears

Starting URL: https://demoqa.com/books

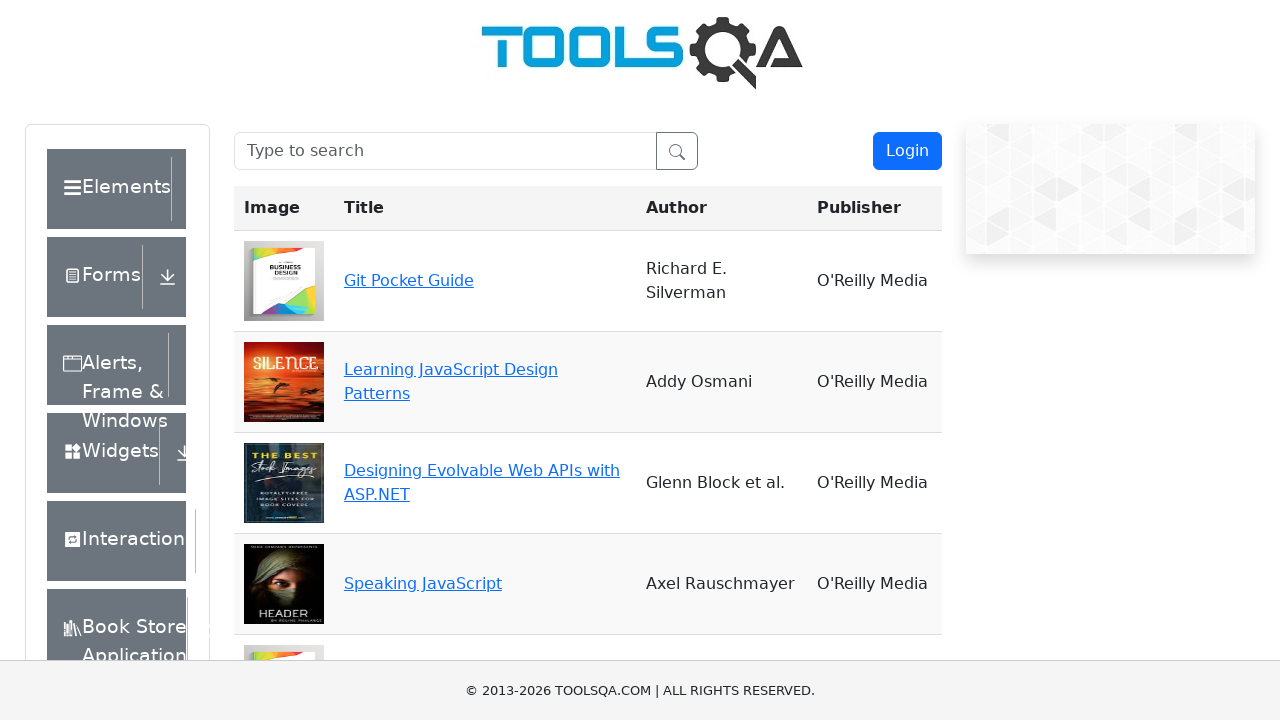

Navigated to DemoQA books page
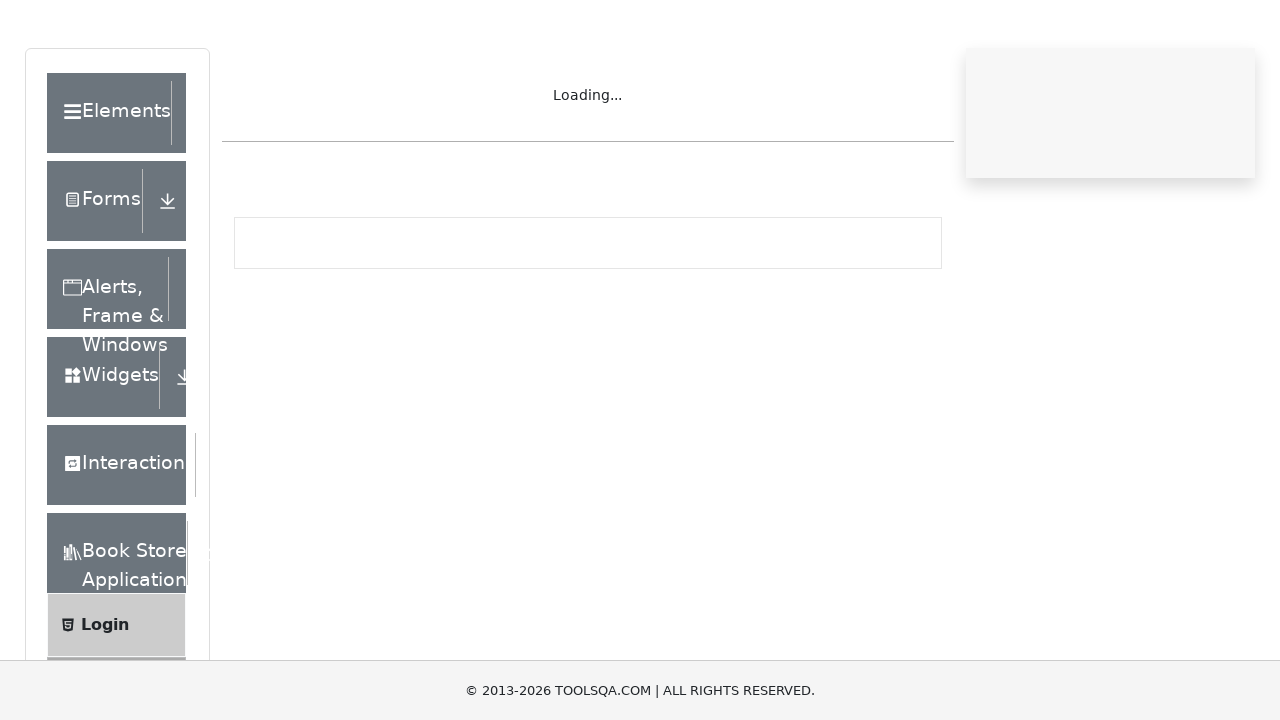

Filled search box with 'Guide' keyword on #searchBox
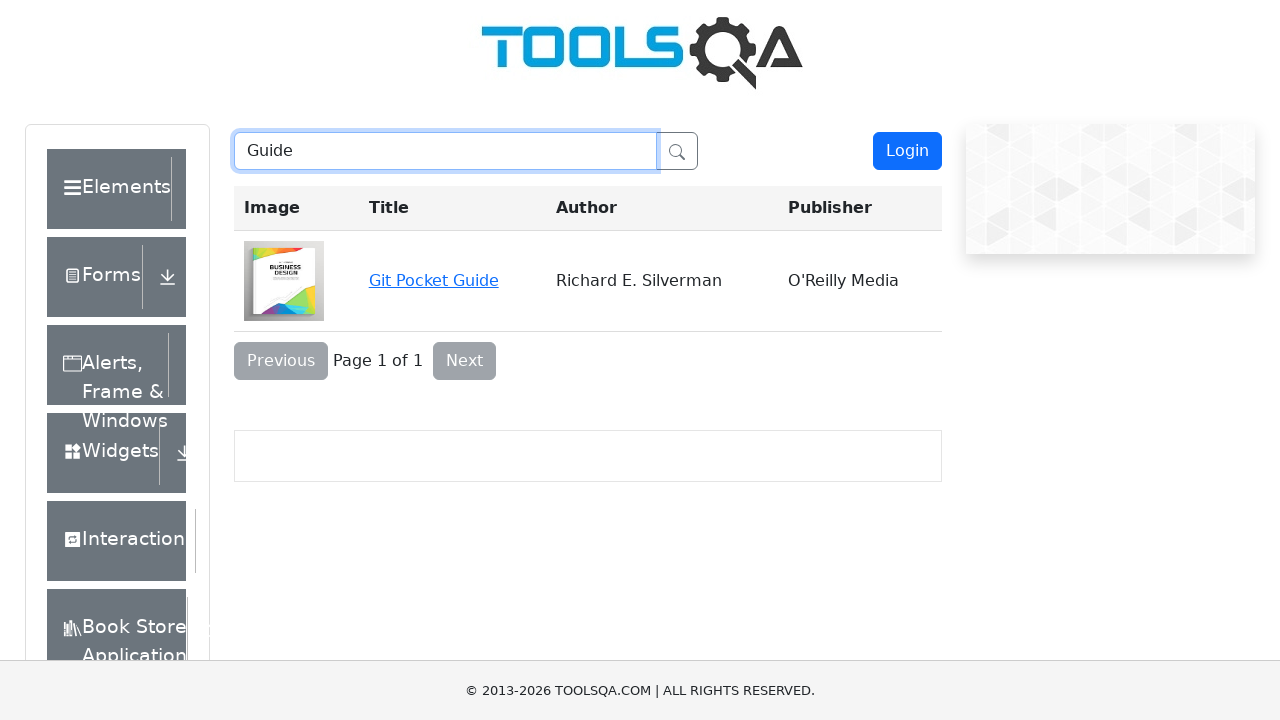

Git Pocket Guide book appeared in search results
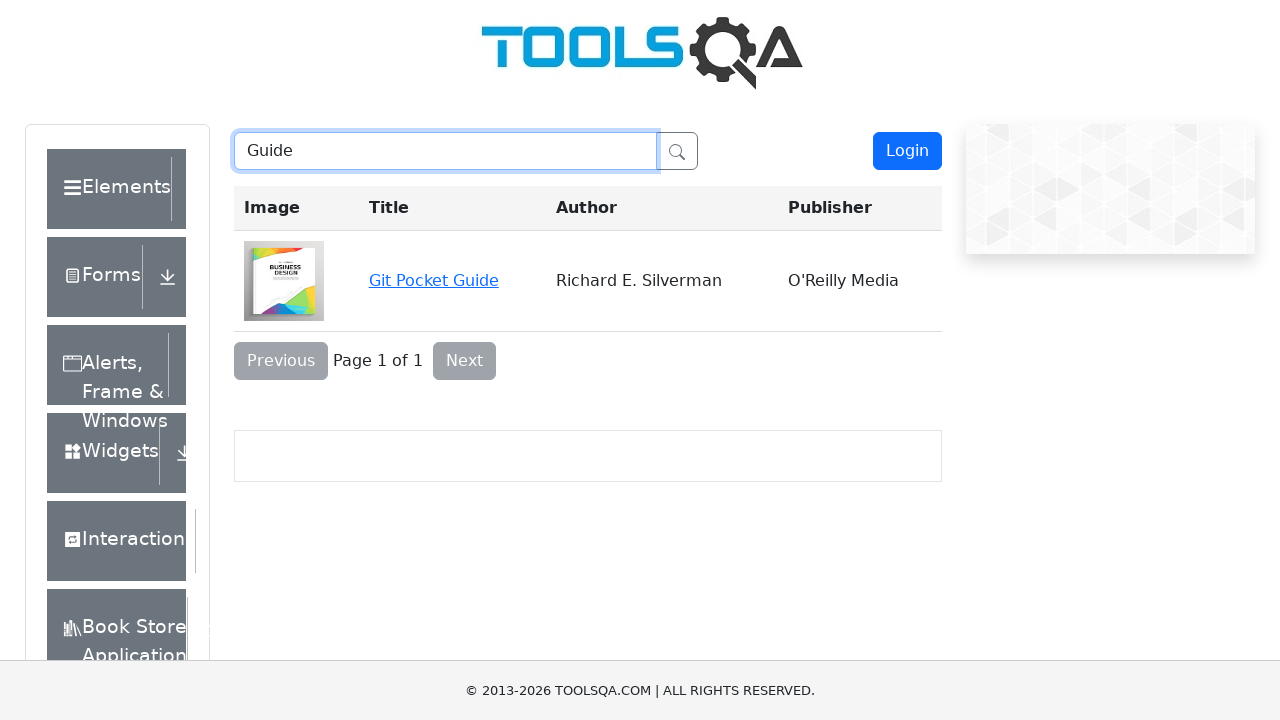

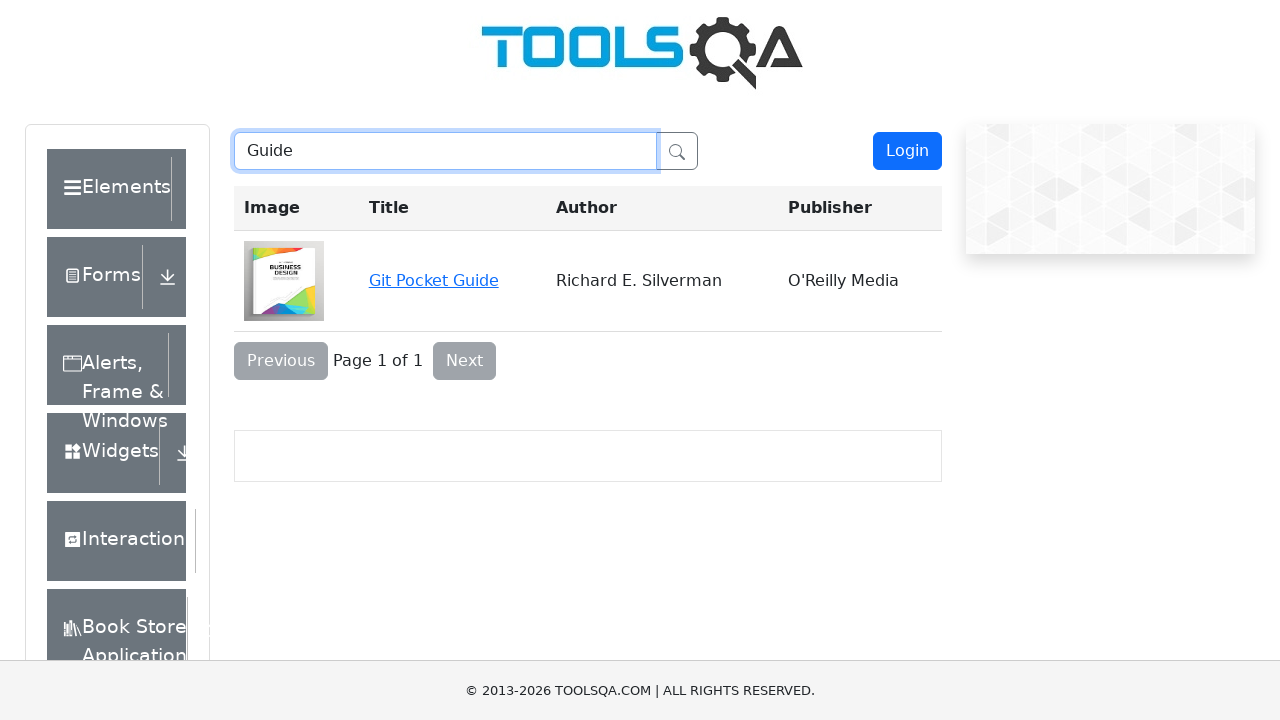